Navigates to a dashboard page and performs a double-click action on a message label element

Starting URL: https://www.leafground.com/dashboard.xhtml

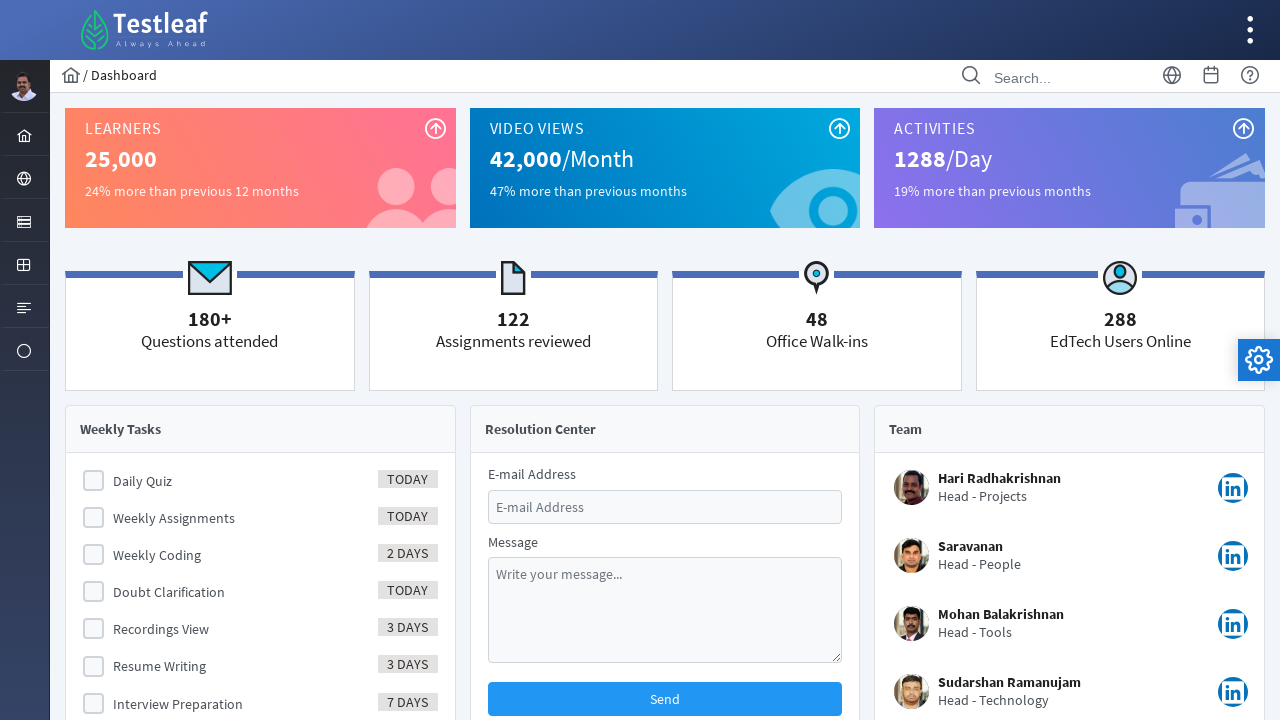

Navigated to dashboard page at https://www.leafground.com/dashboard.xhtml
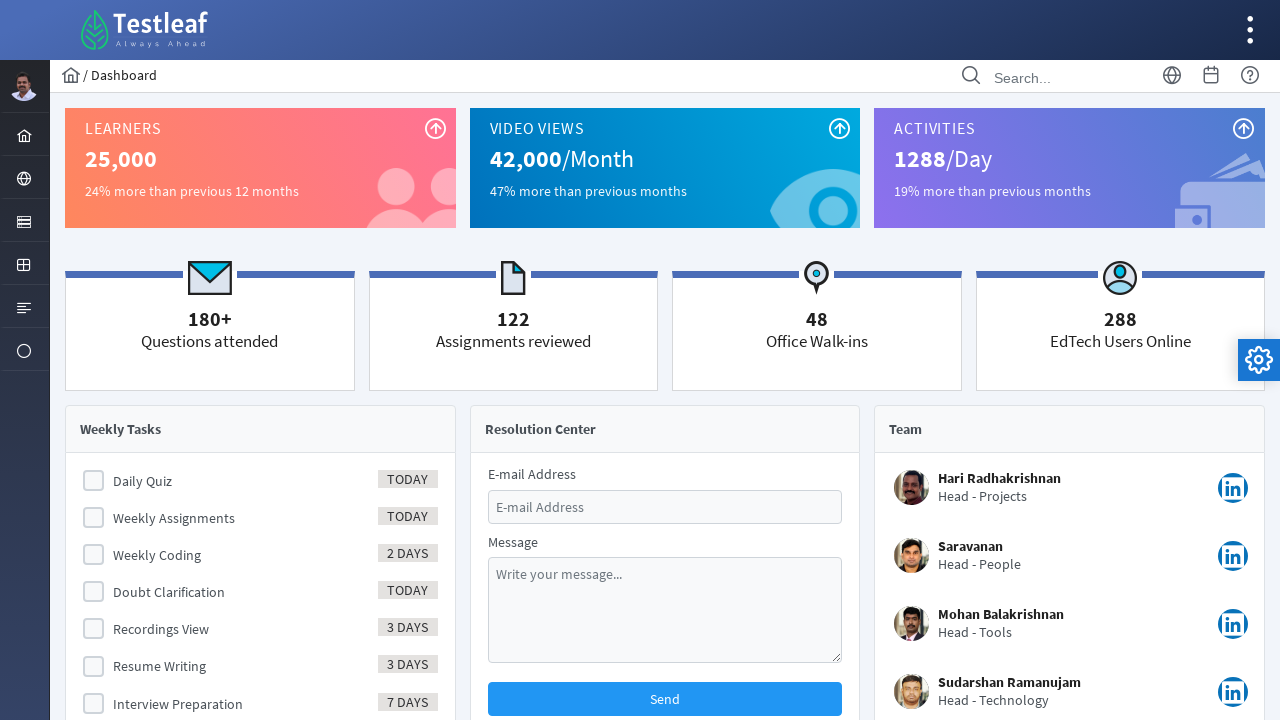

Located message label element
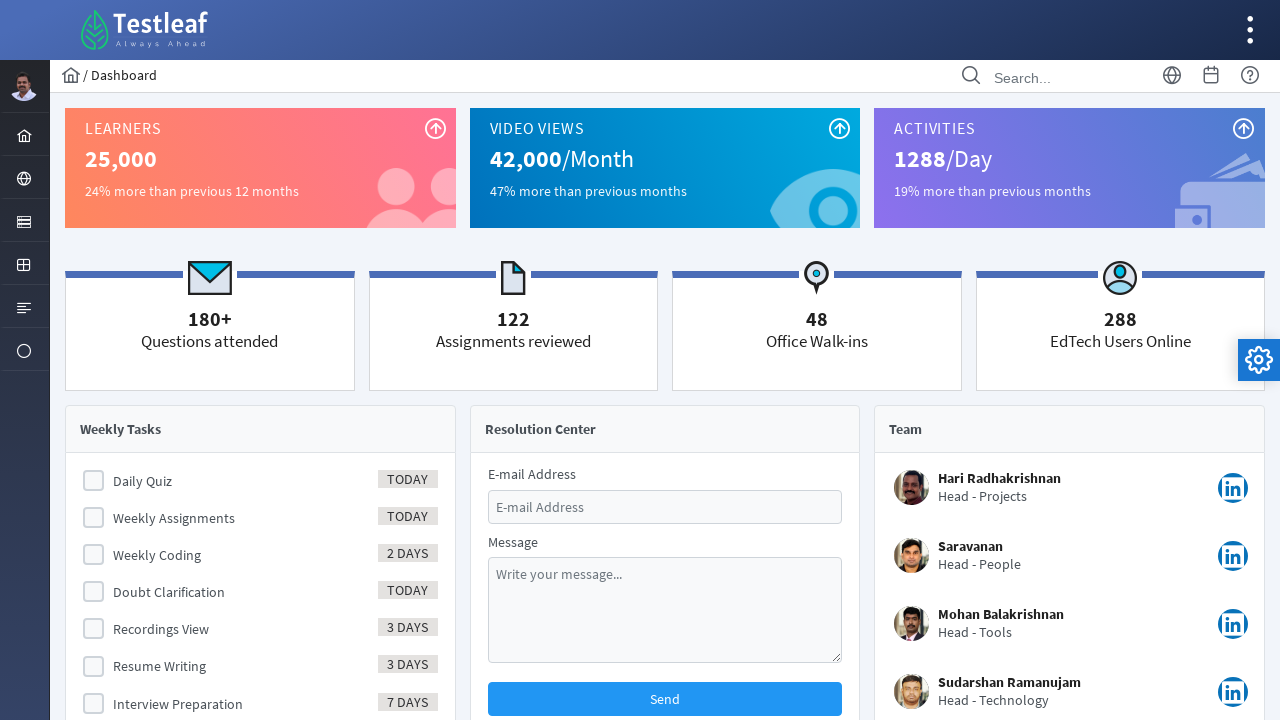

Double-clicked on message label element at (513, 541) on xpath=//label[text()='Message']
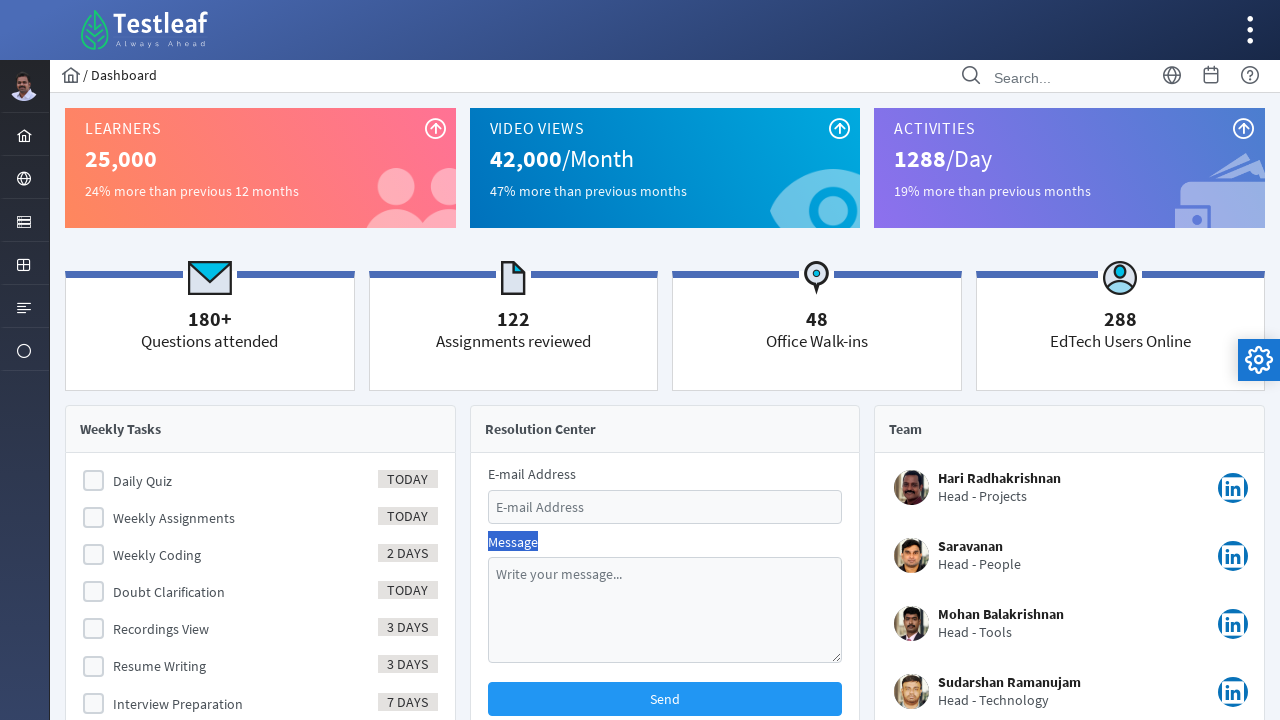

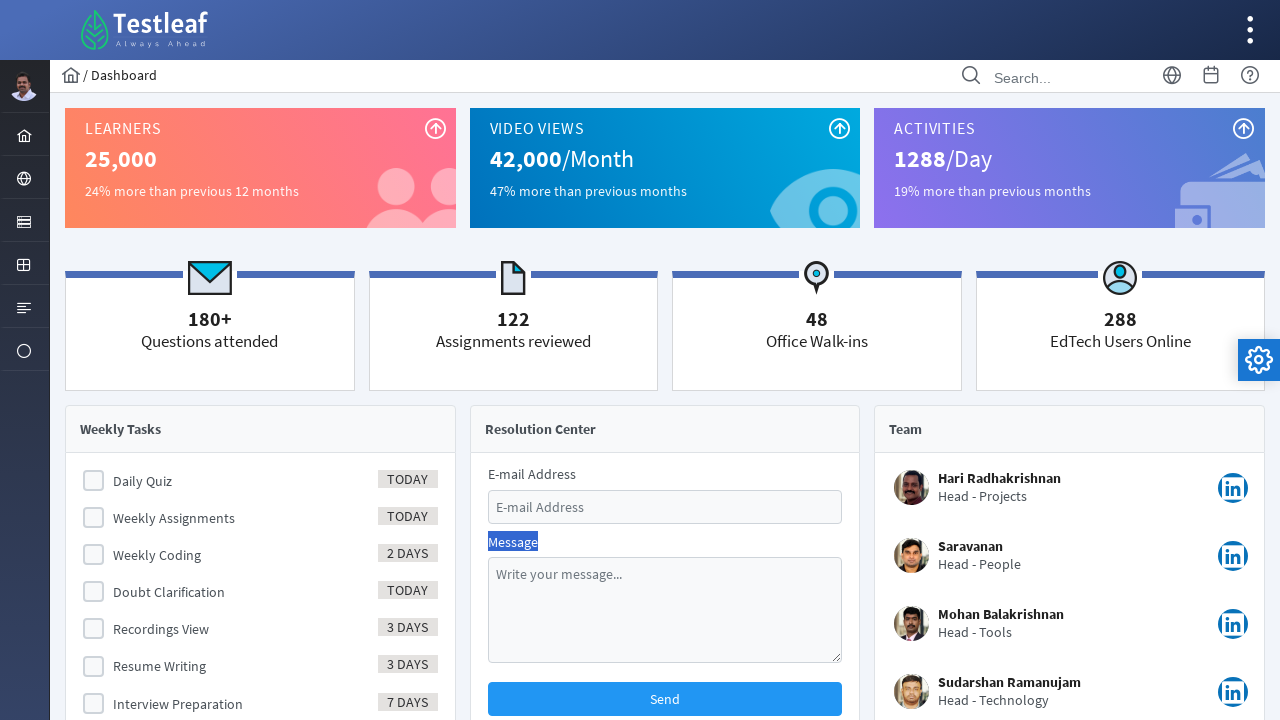